Tests JavaScript execution on page elements by scrolling the page and manipulating form inputs using JavaScript

Starting URL: https://naveenautomationlabs.com/opencart/

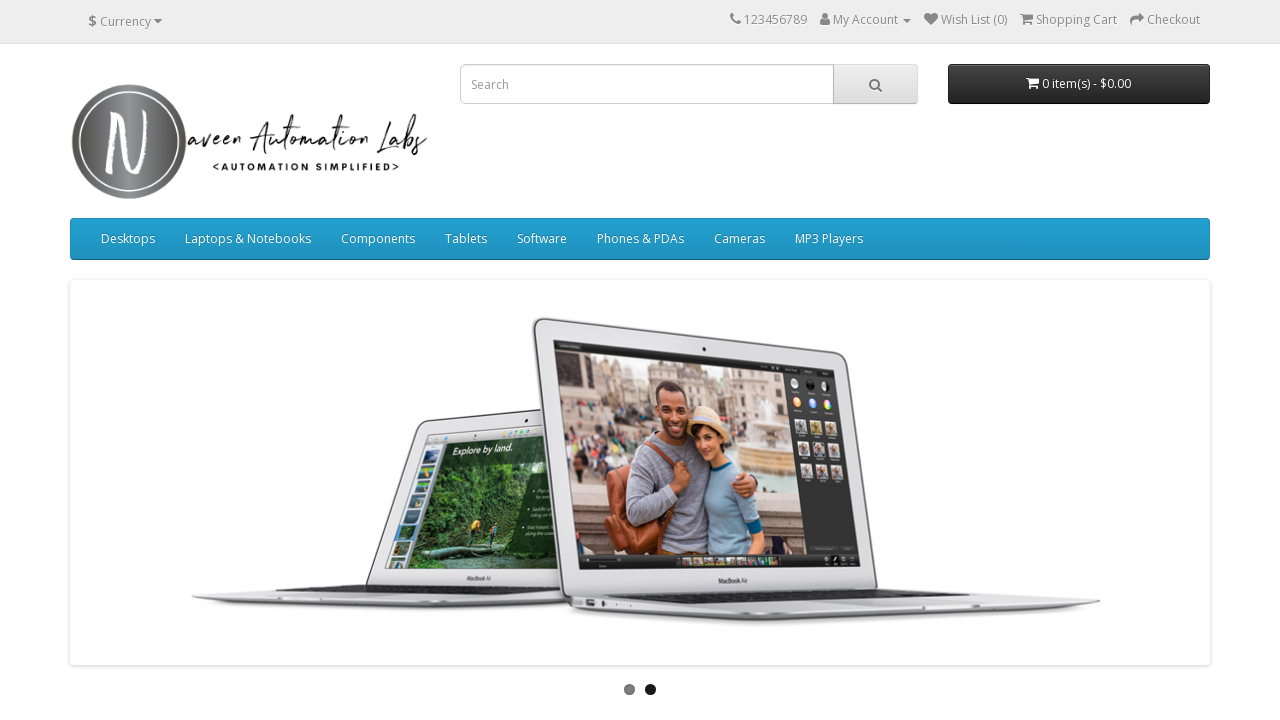

Scrolled page by 120px horizontally and 230px vertically using JavaScript
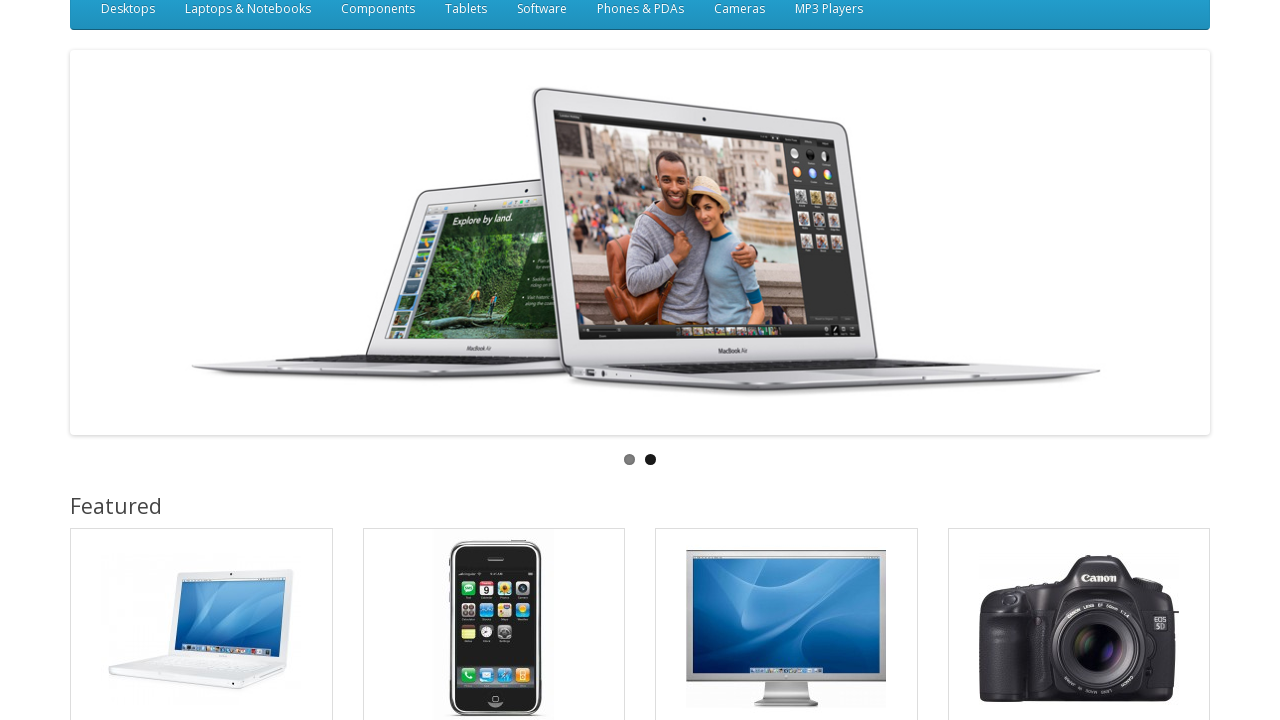

Set search input value to 'mac' using JavaScript getElementById
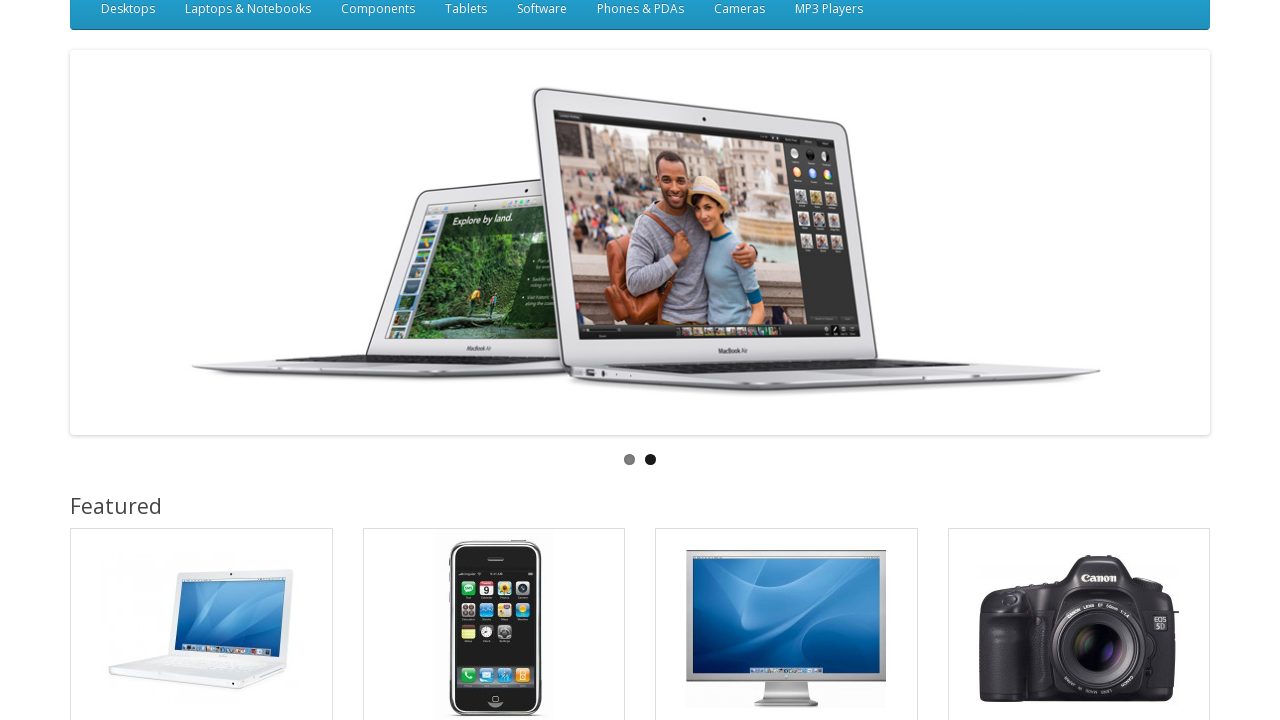

Set search input value to 'laptop' using JavaScript getElementsByName
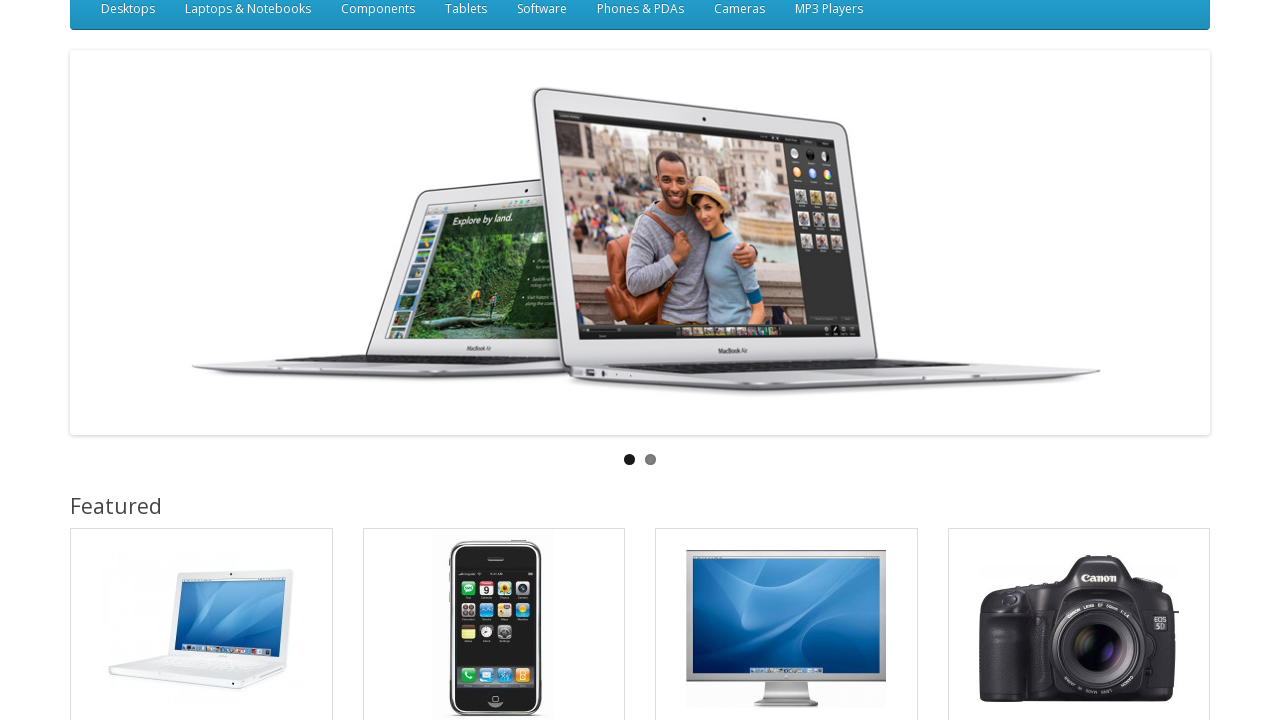

Checked checkbox element with class 'form-control input-lg' using JavaScript getElementsByClassName
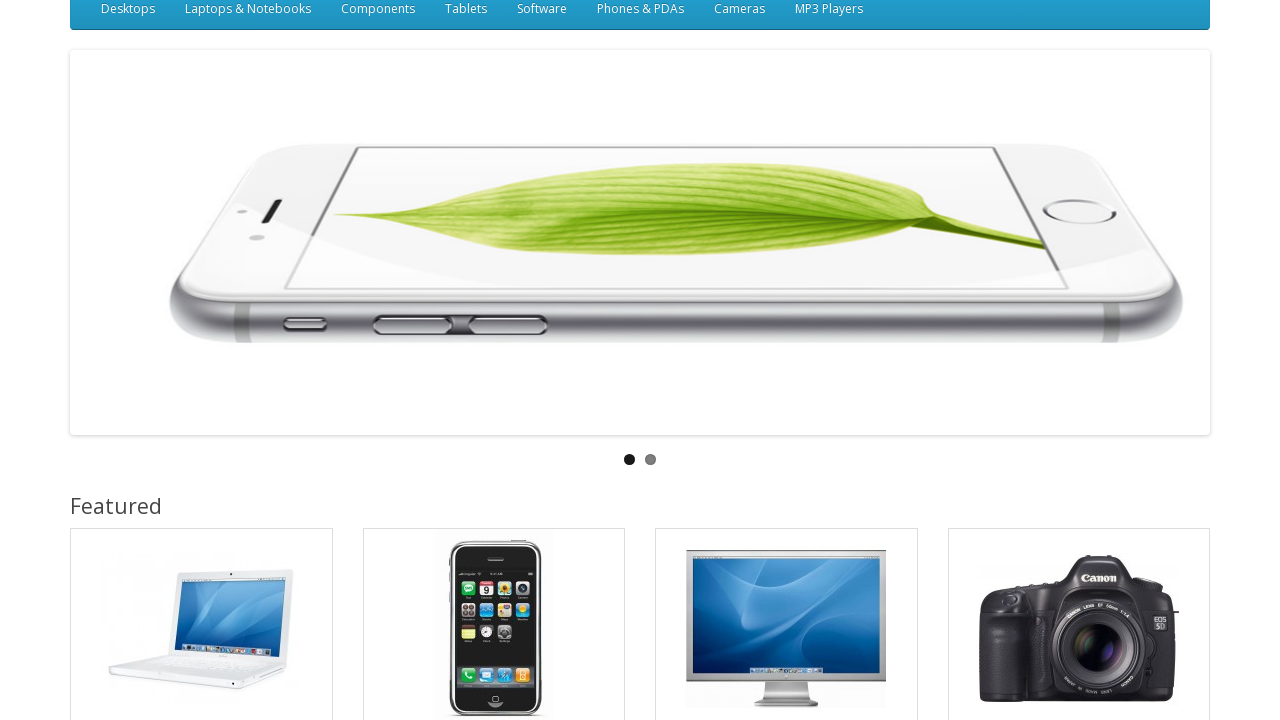

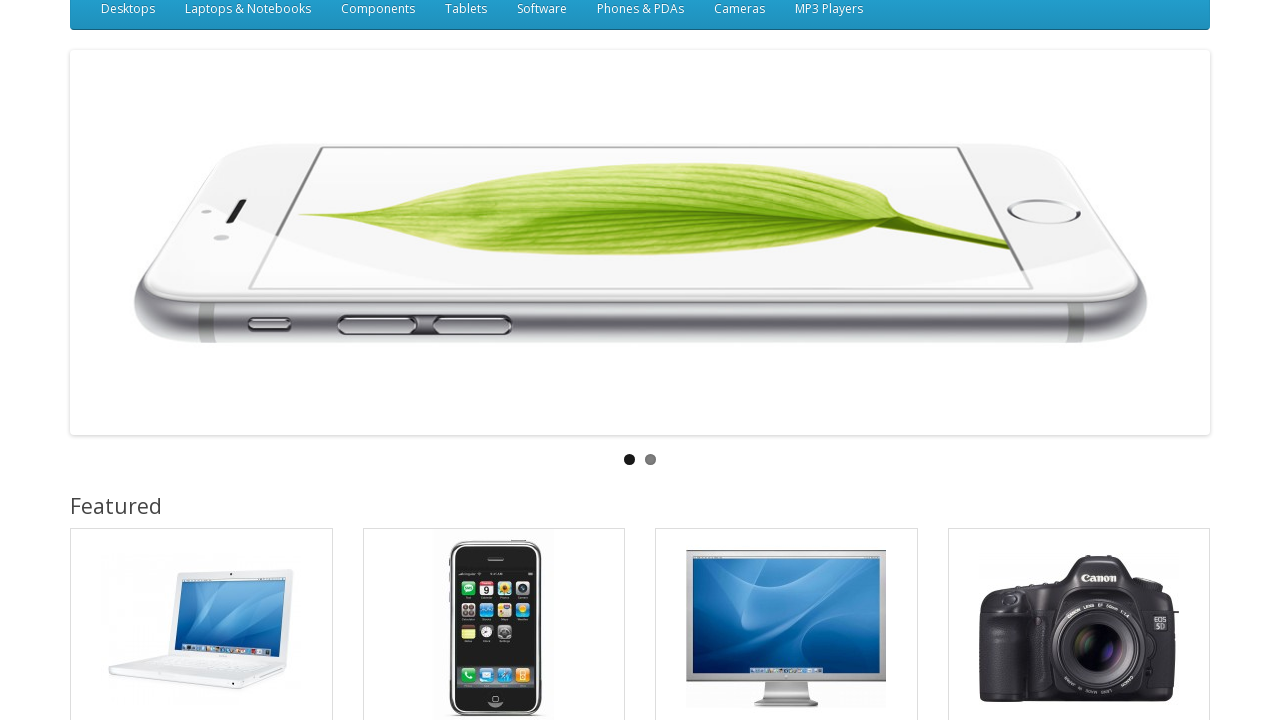